Tests frame switching functionality by navigating between multiple frames and filling input fields within each frame

Starting URL: https://ui.vision/demo/webtest/frames/

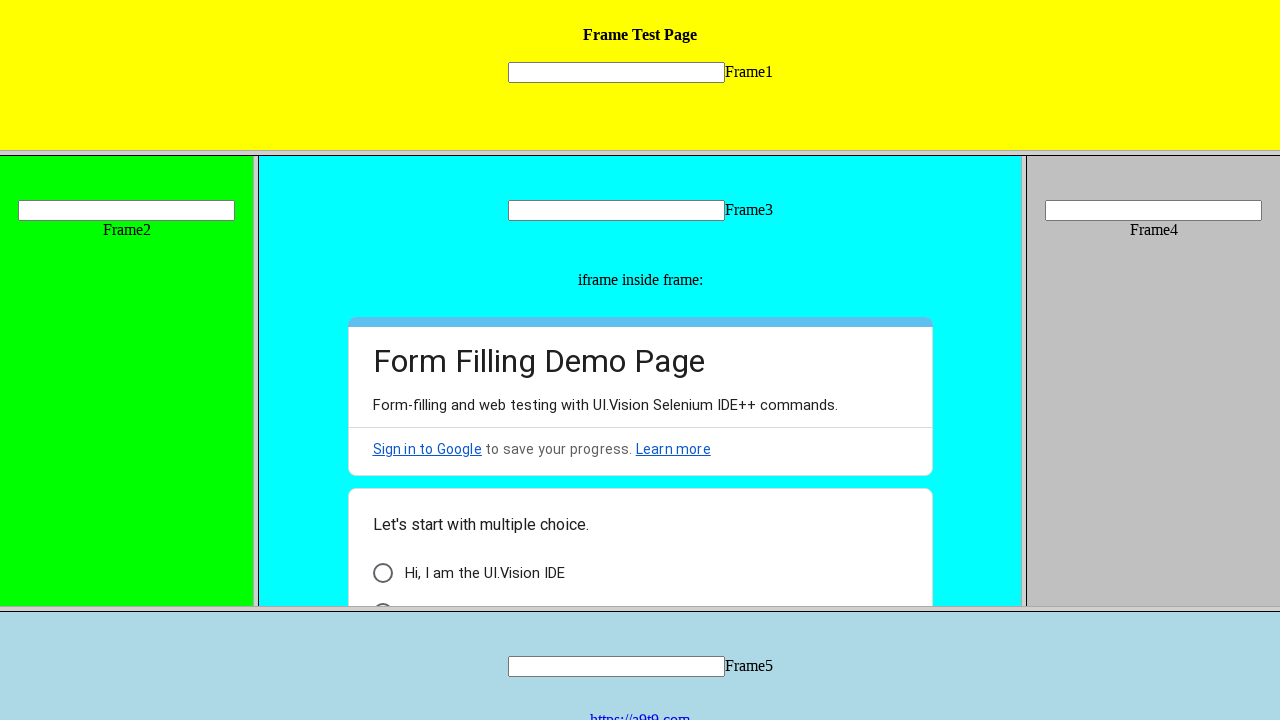

Located first frame with src='frame_1.html'
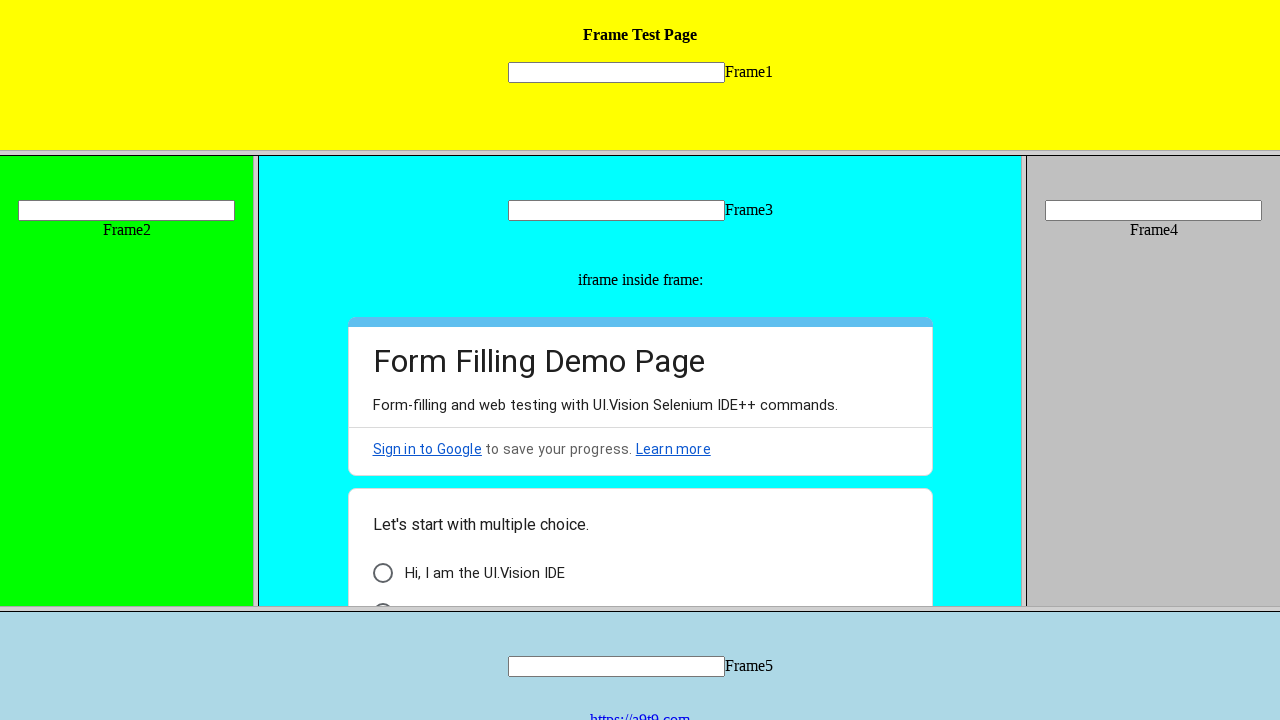

Filled input field in first frame with 'Hi' on frame[src='frame_1.html'] >> internal:control=enter-frame >> input[name='mytext1
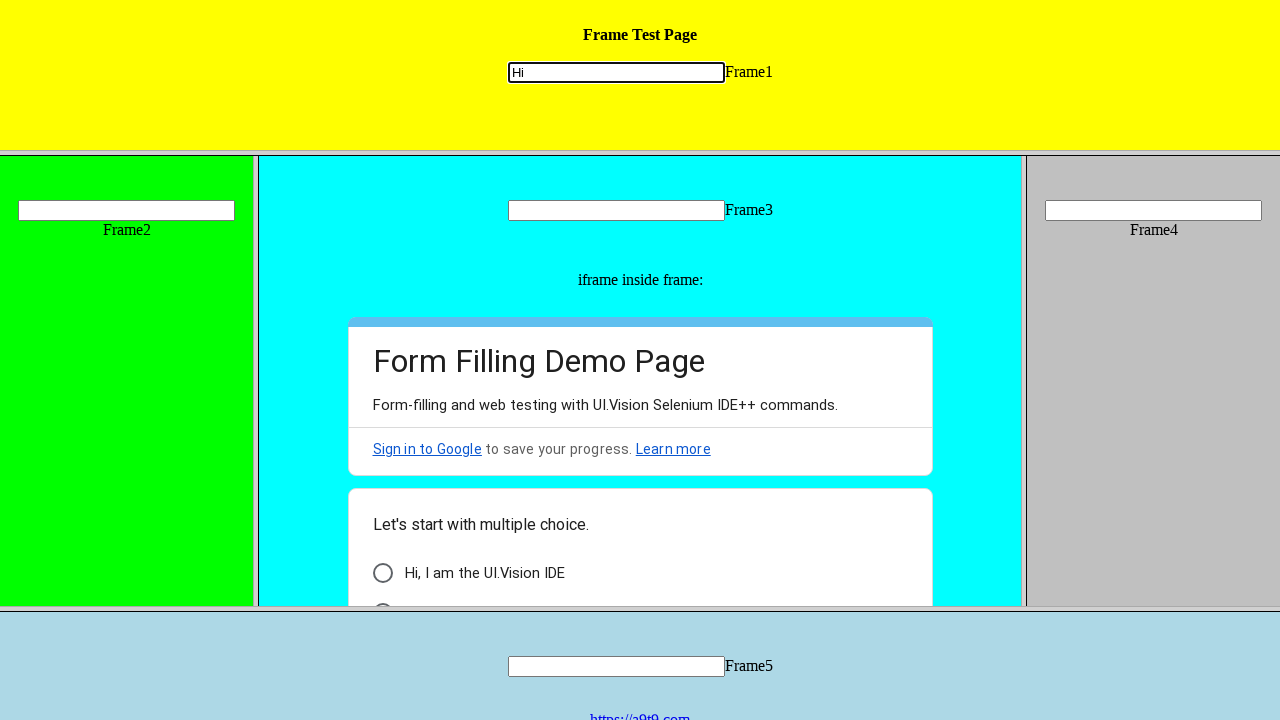

Located second frame with src='frame_2.html'
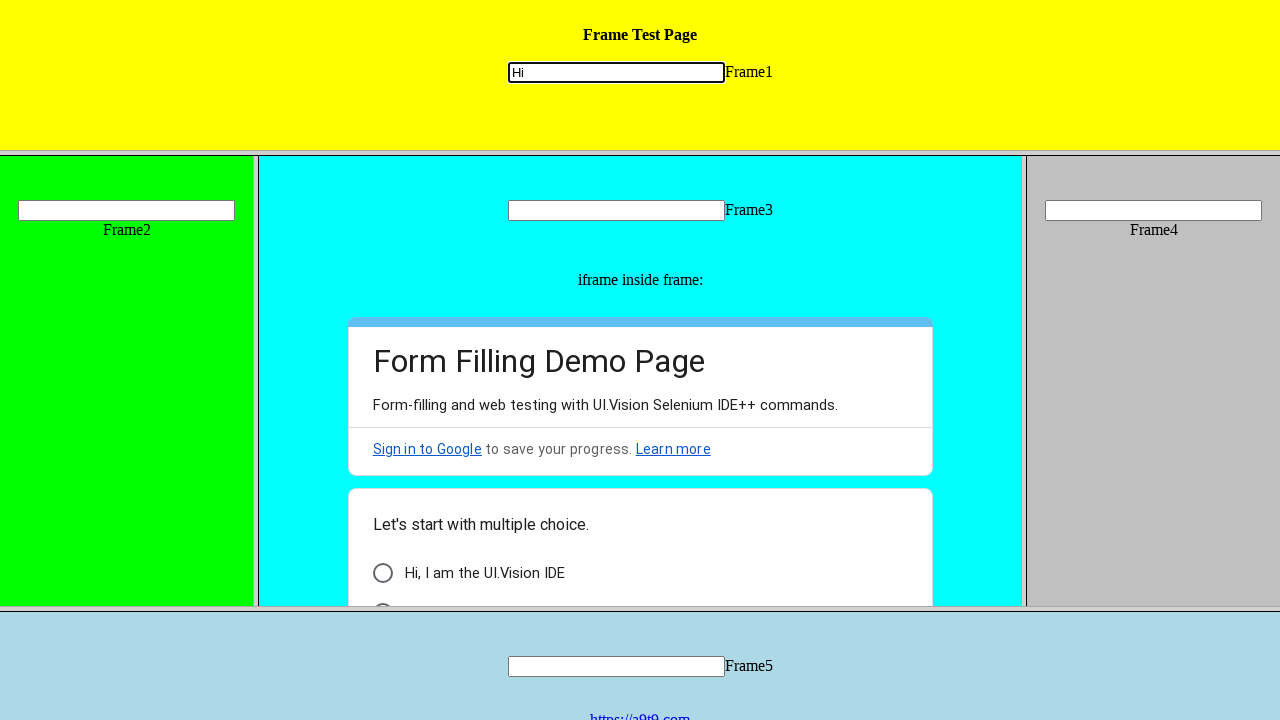

Filled input field in second frame with 'Hi Sanju' on frame[src='frame_2.html'] >> internal:control=enter-frame >> input[name='mytext2
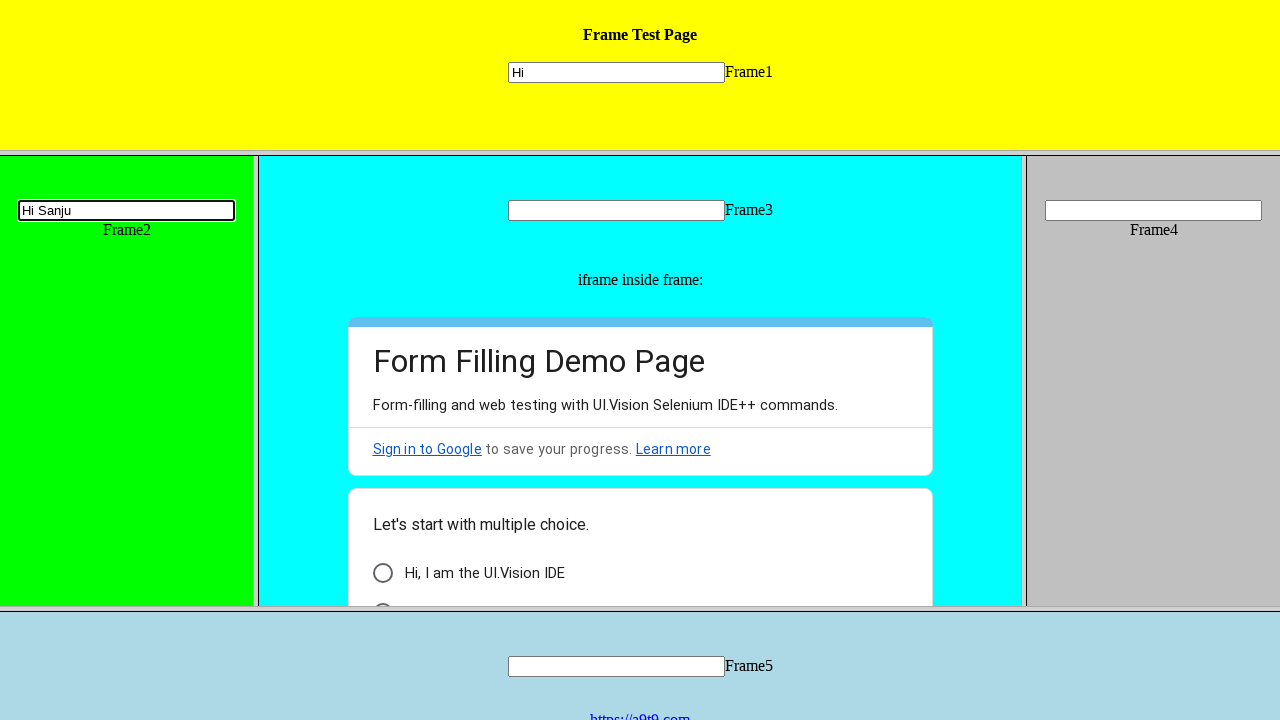

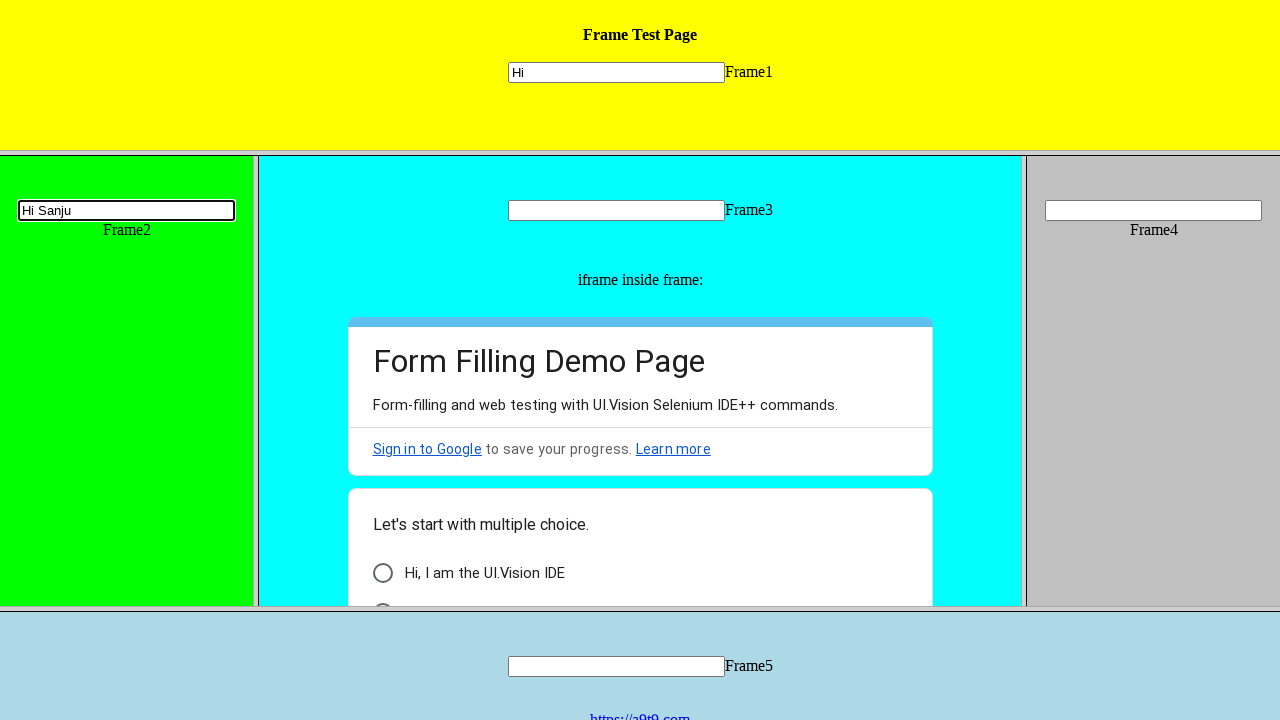